Waits for price to reach $100, clicks book button, solves a math problem and submits the answer

Starting URL: http://suninjuly.github.io/explicit_wait2.html

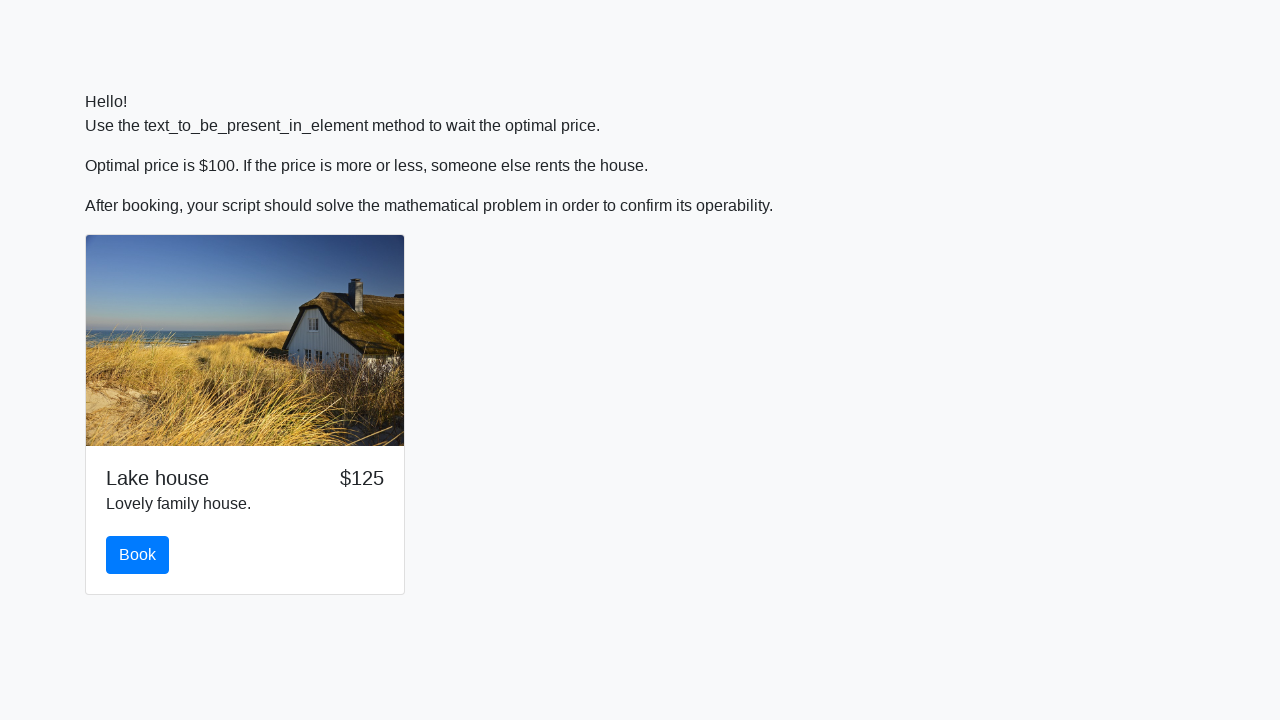

Waited for price to reach $100
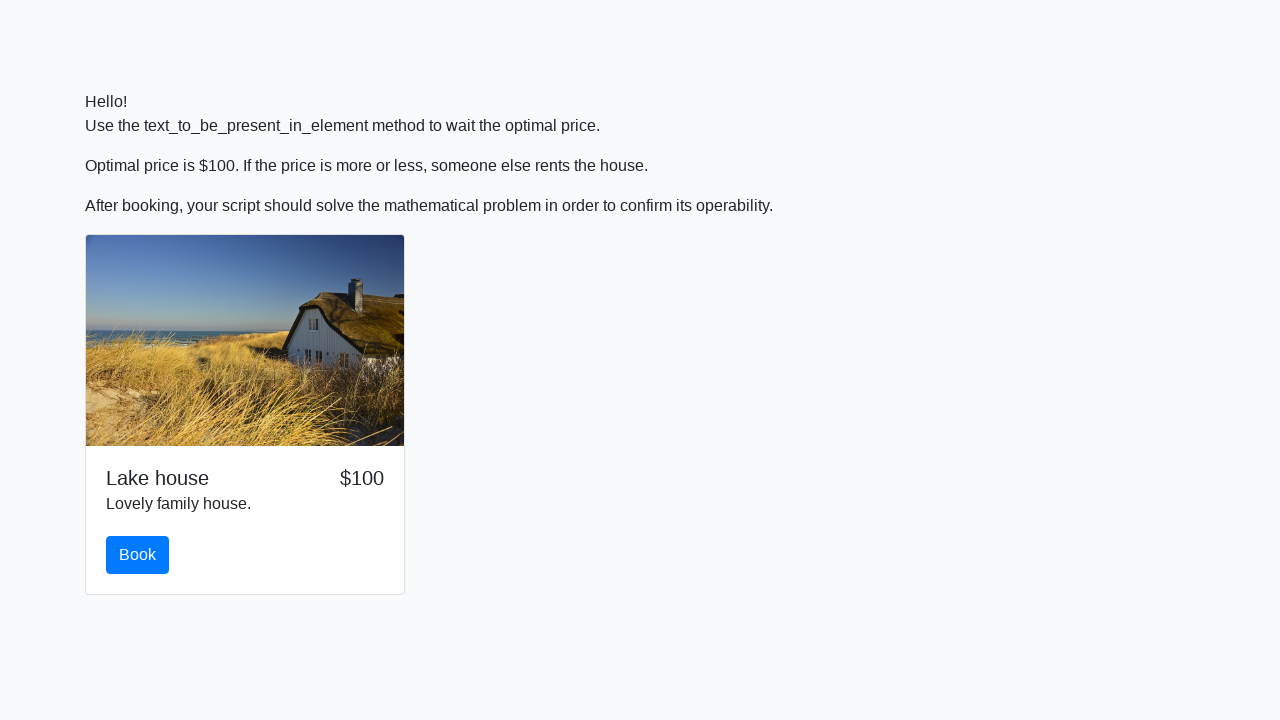

Clicked the book button at (138, 555) on #book
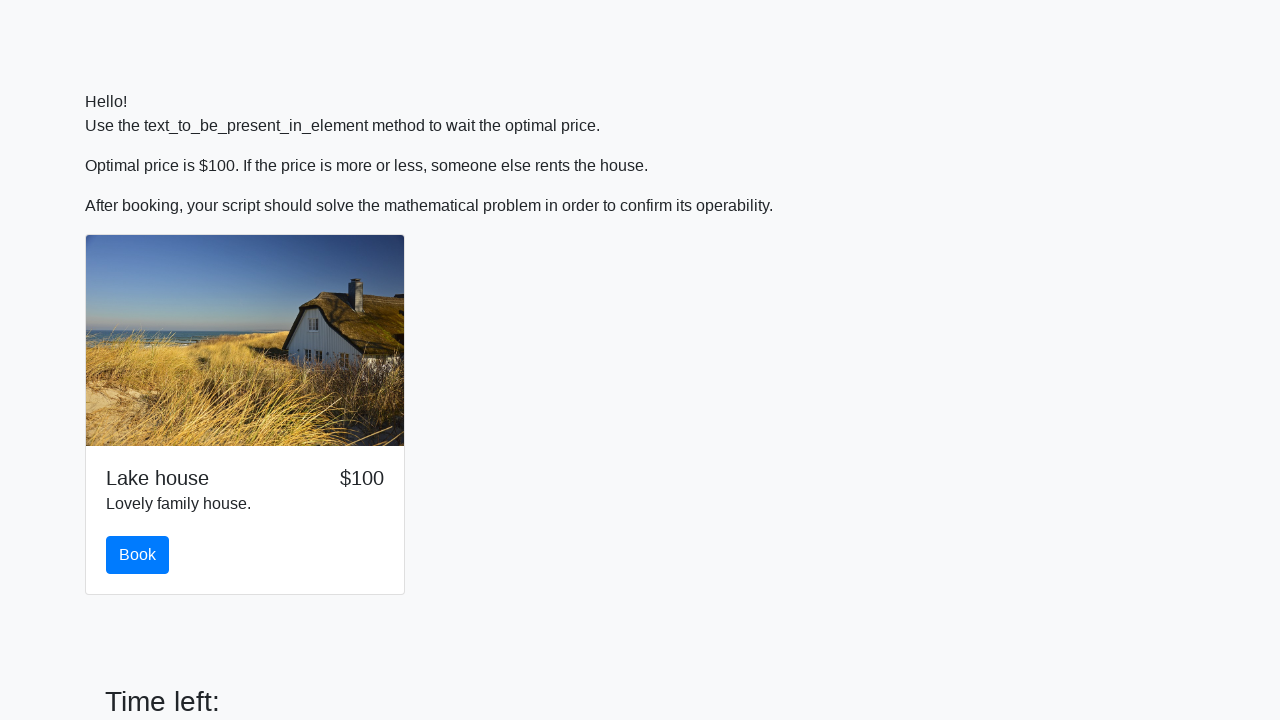

Retrieved input value: 398
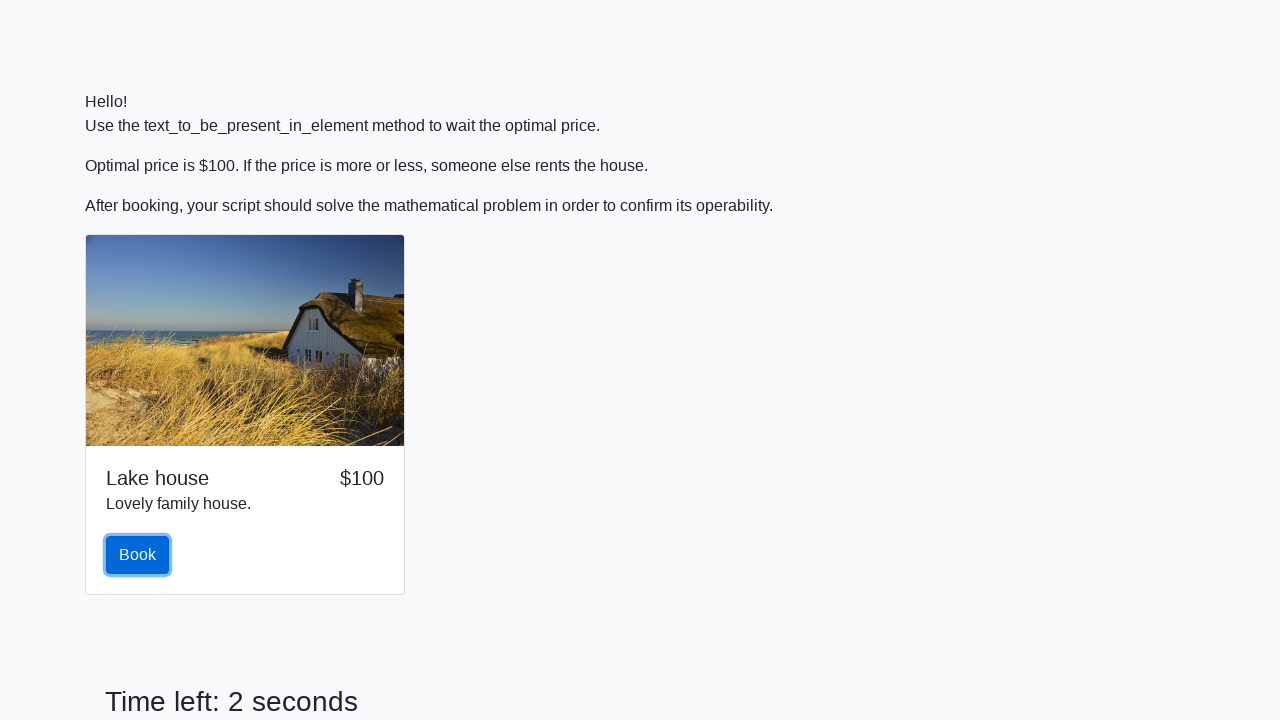

Calculated result: 2.3006929144157406
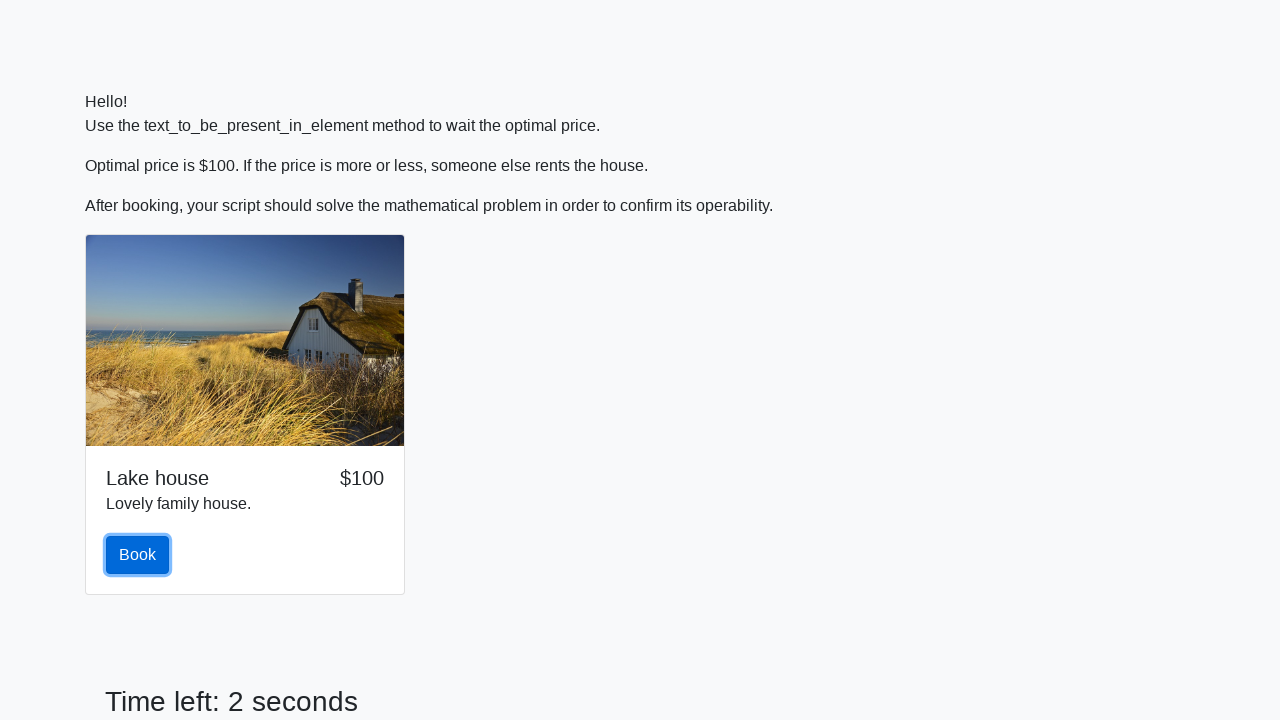

Filled answer field with calculated value: 2.3006929144157406 on #answer
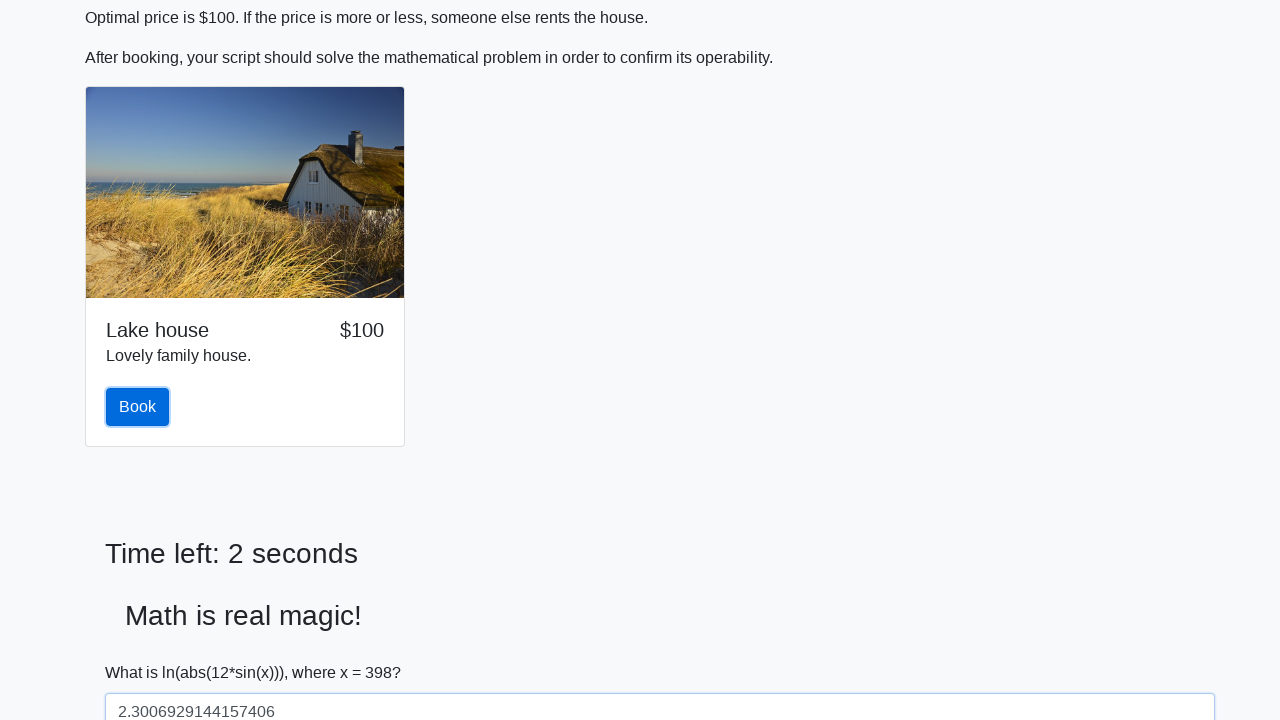

Clicked the solve button to submit answer at (143, 651) on #solve
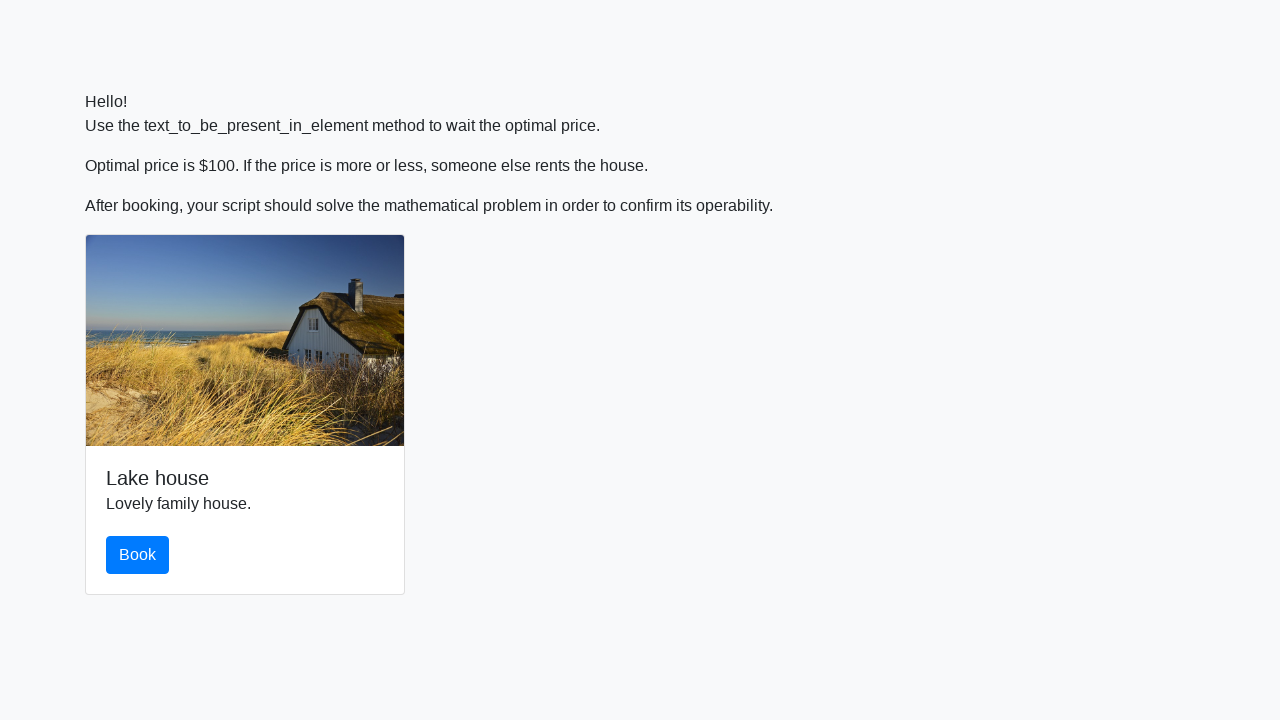

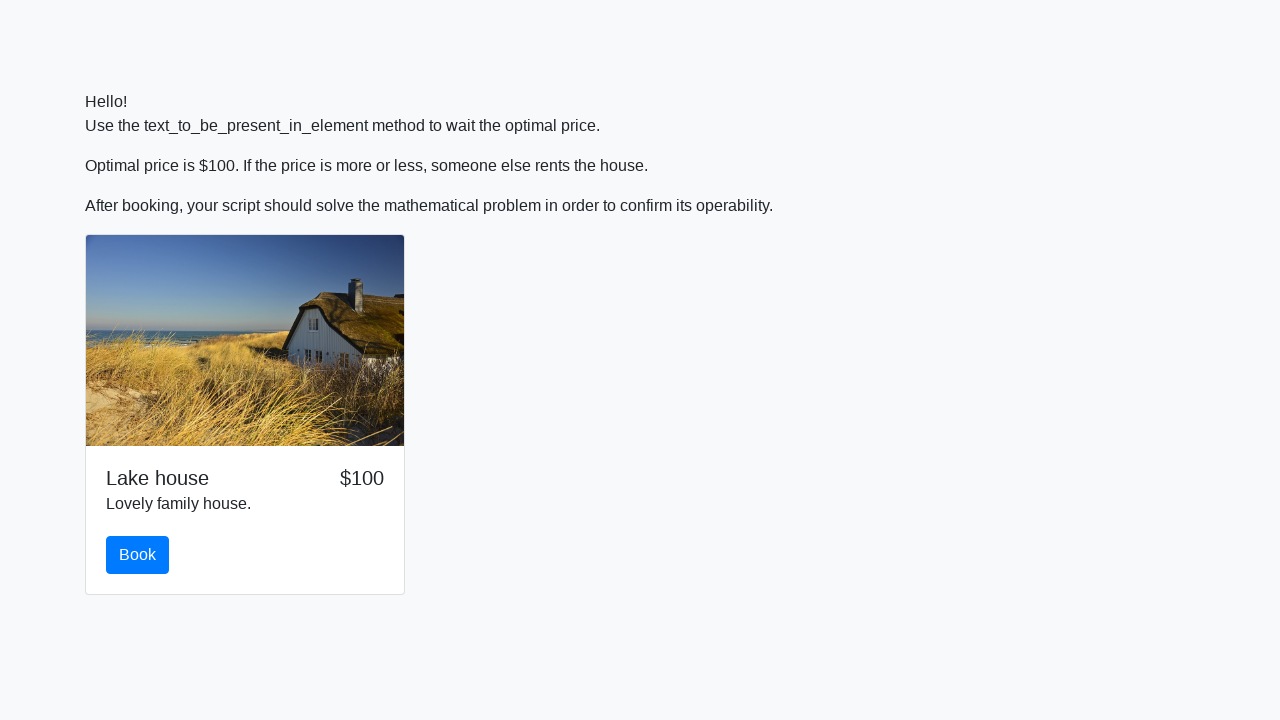